Navigates to a checkbox demo page, opens a multi-select dropdown menu, and interacts with the checkbox options

Starting URL: https://leafground.com/checkbox.xhtml

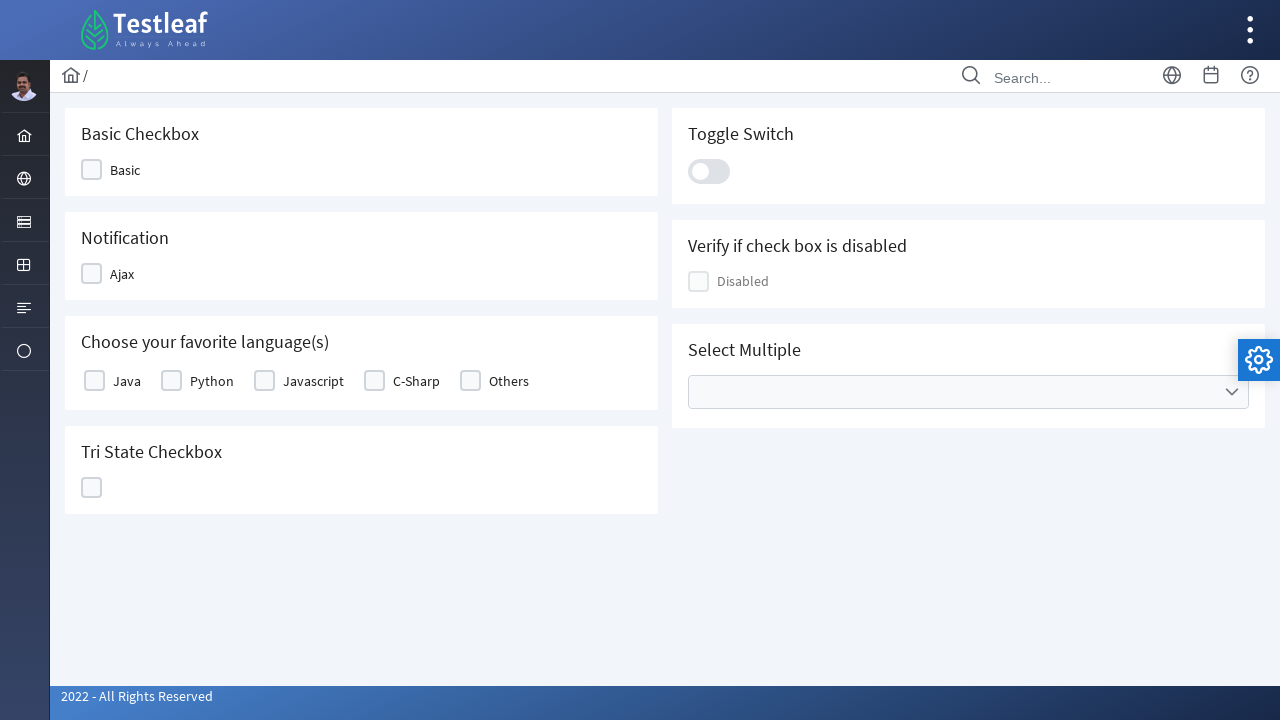

Clicked dropdown arrow to open multi-select menu at (1232, 392) on xpath=//span[@class='ui-icon ui-icon-triangle-1-s']
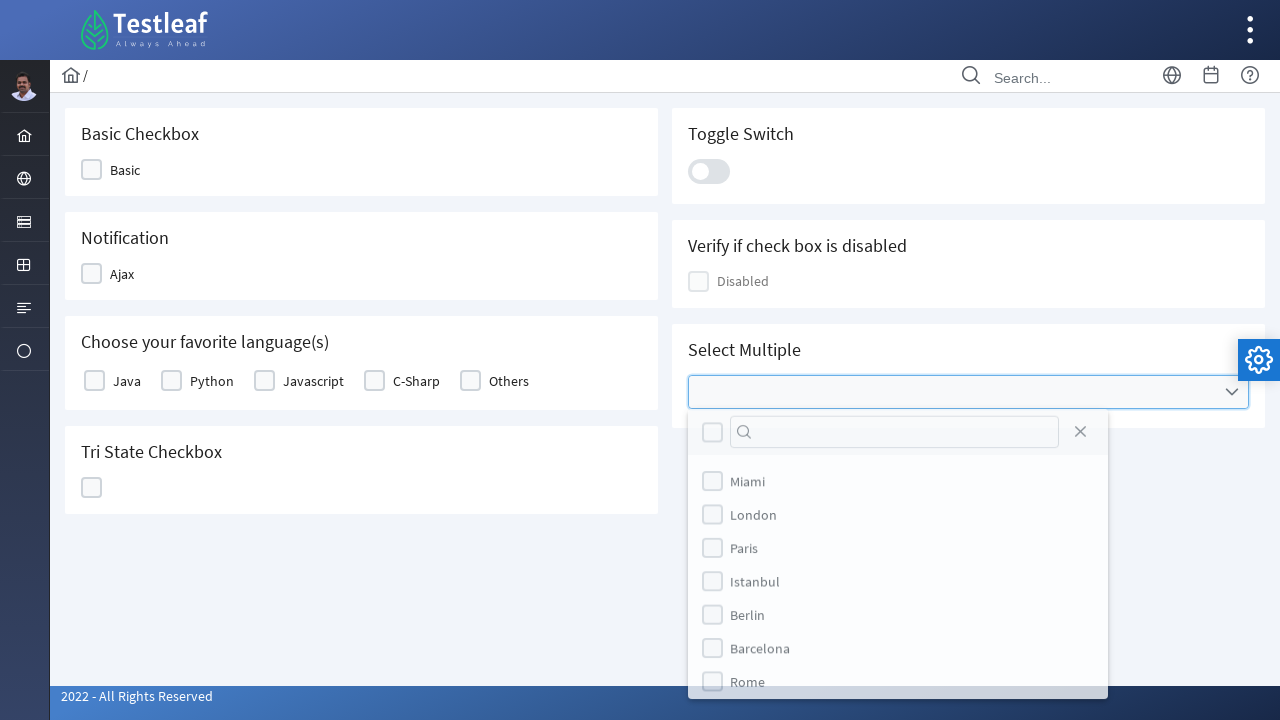

Dropdown options became visible
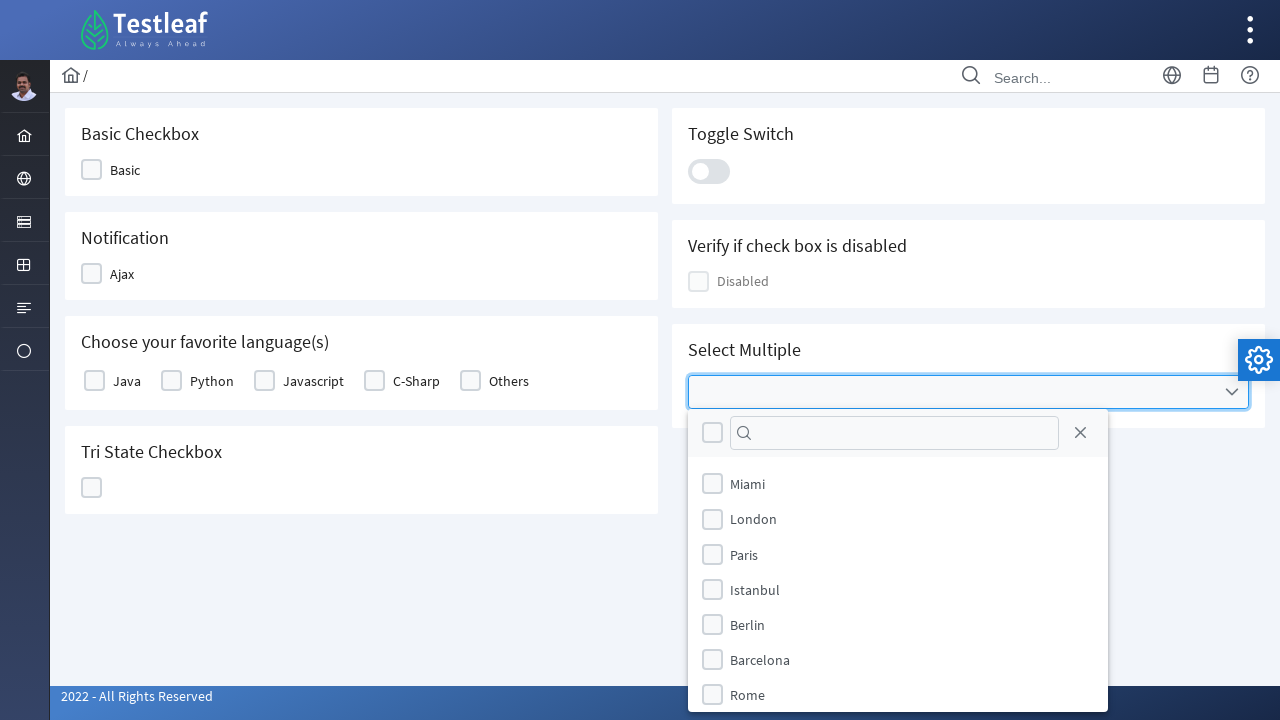

Retrieved 9 unchecked checkbox options
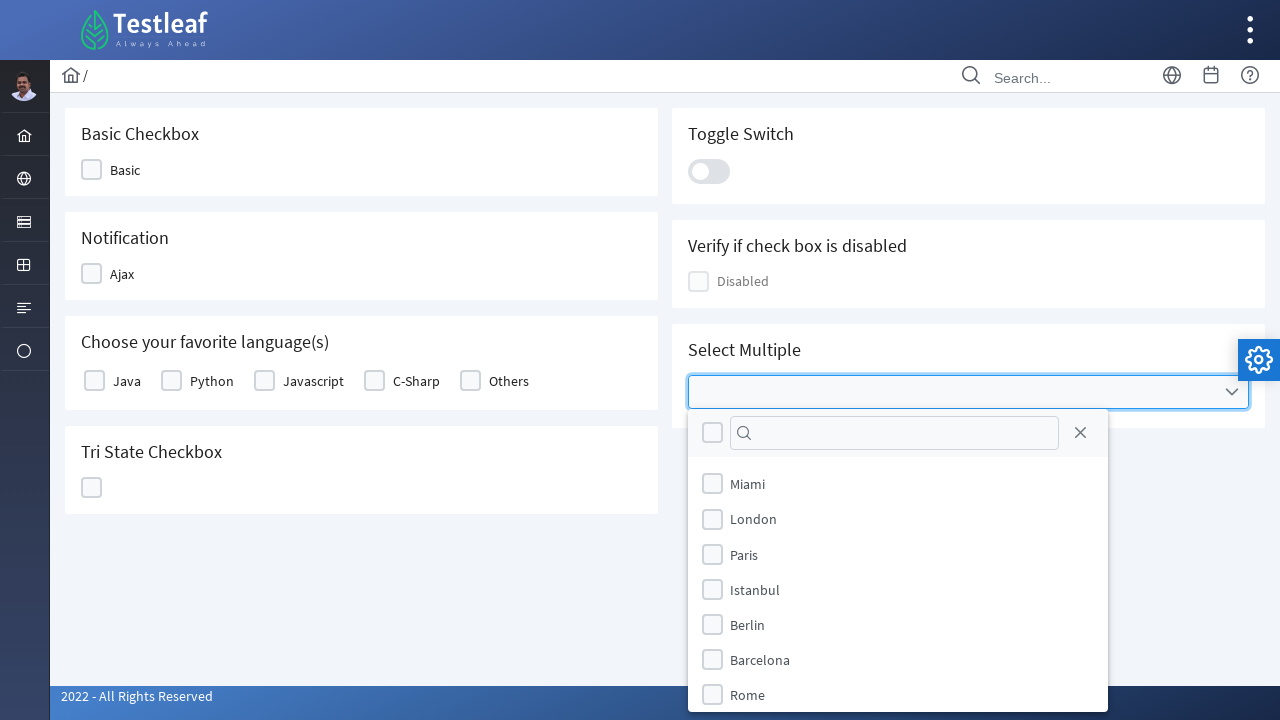

Clicked checkbox option 1 of 3 at (748, 484) on xpath=//li[contains(@class,'ui-selectcheckboxmenu-unchecked')]/label >> nth=0
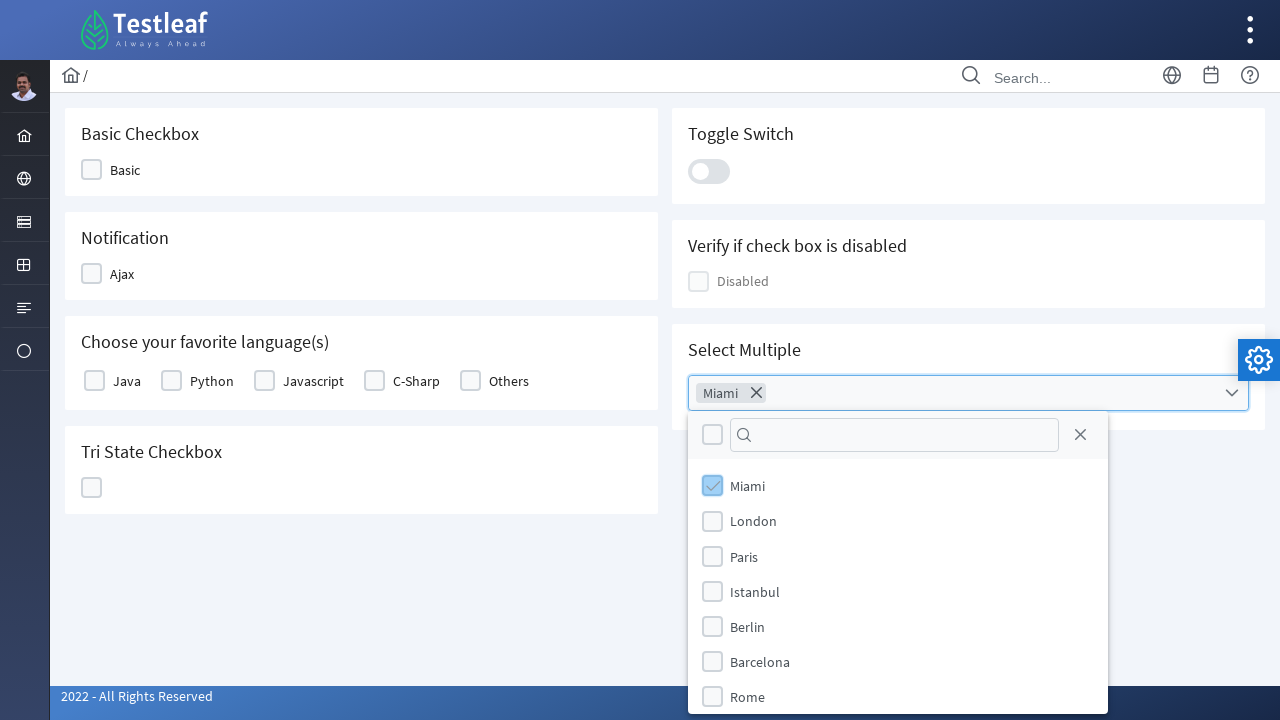

Clicked checkbox option 2 of 3 at (744, 556) on xpath=//li[contains(@class,'ui-selectcheckboxmenu-unchecked')]/label >> nth=1
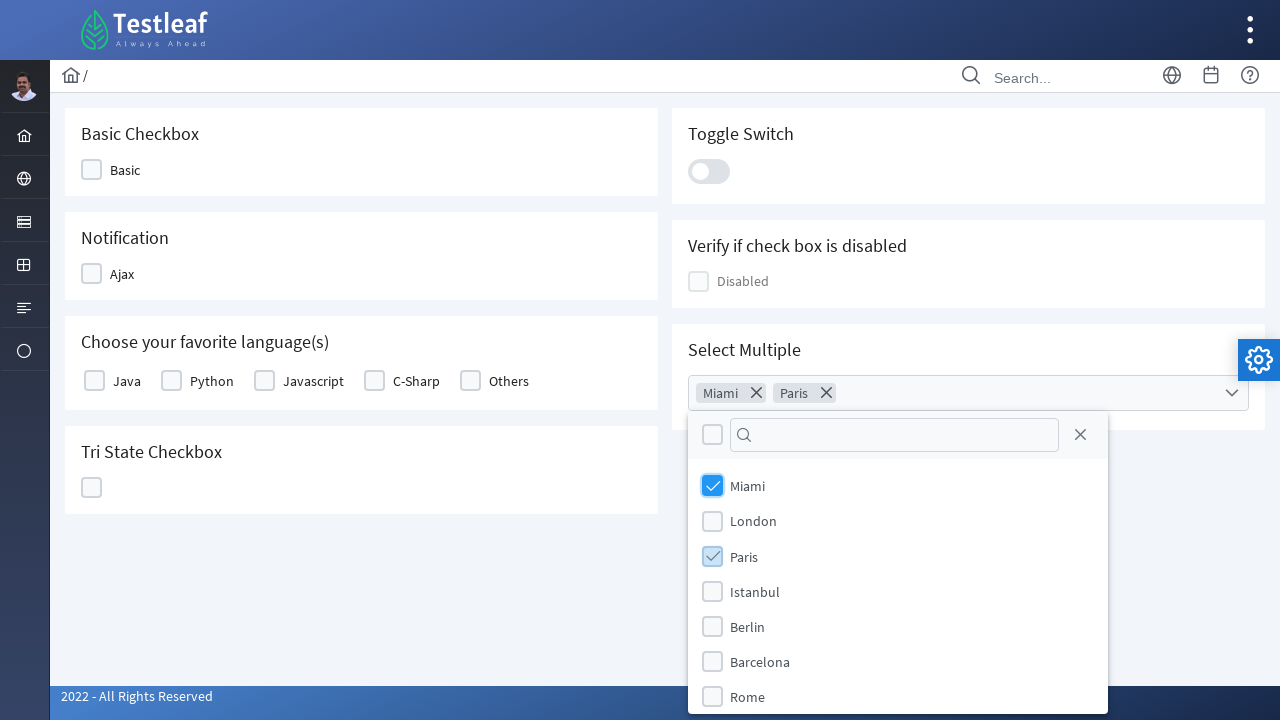

Clicked checkbox option 3 of 3 at (748, 626) on xpath=//li[contains(@class,'ui-selectcheckboxmenu-unchecked')]/label >> nth=2
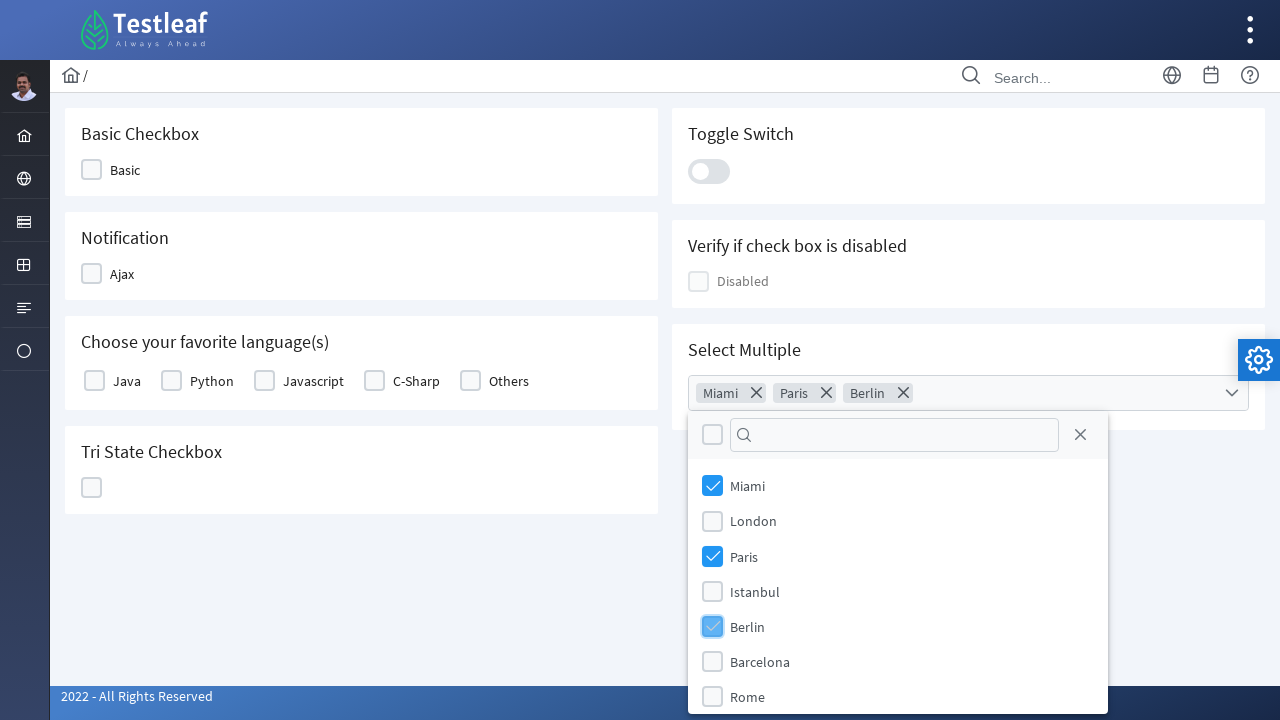

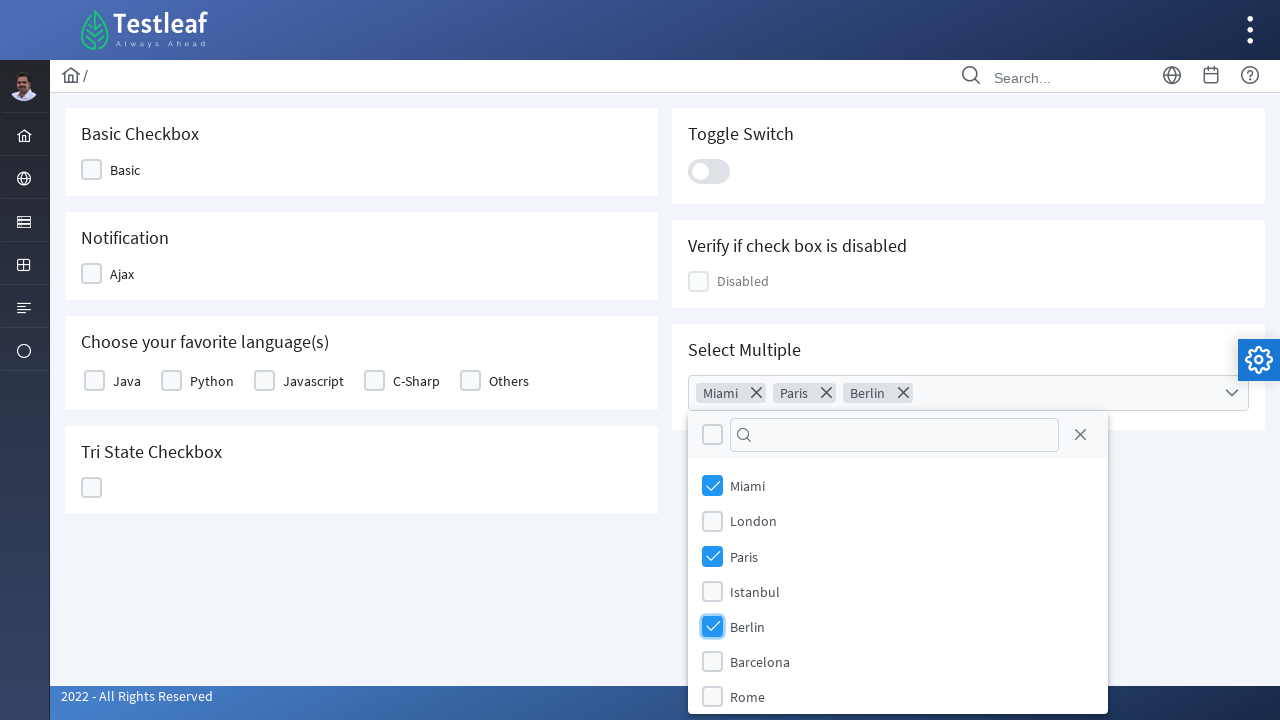